Tests adding and removing elements on a webpage by clicking add button twice, verifying two delete buttons appear, then removing one and verifying only one remains

Starting URL: https://the-internet.herokuapp.com/

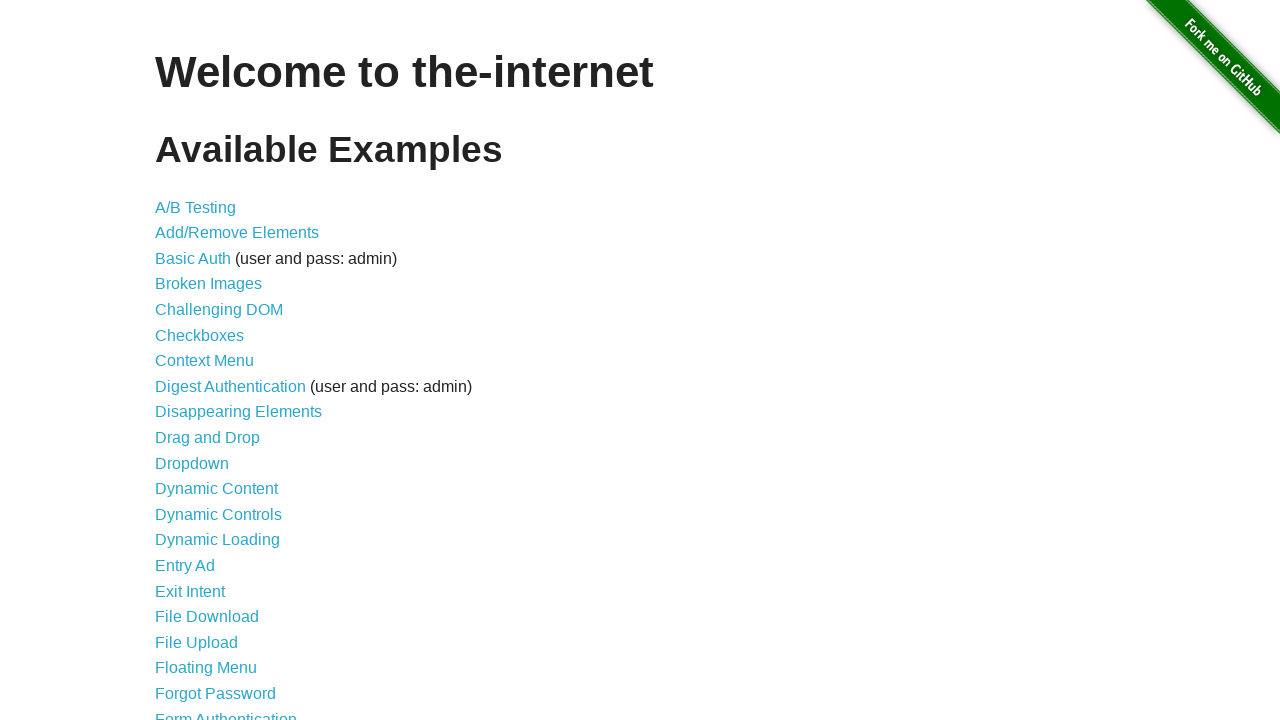

Clicked on Add/Remove Elements link at (237, 233) on xpath=//ul//li//a[text()='Add/Remove Elements']
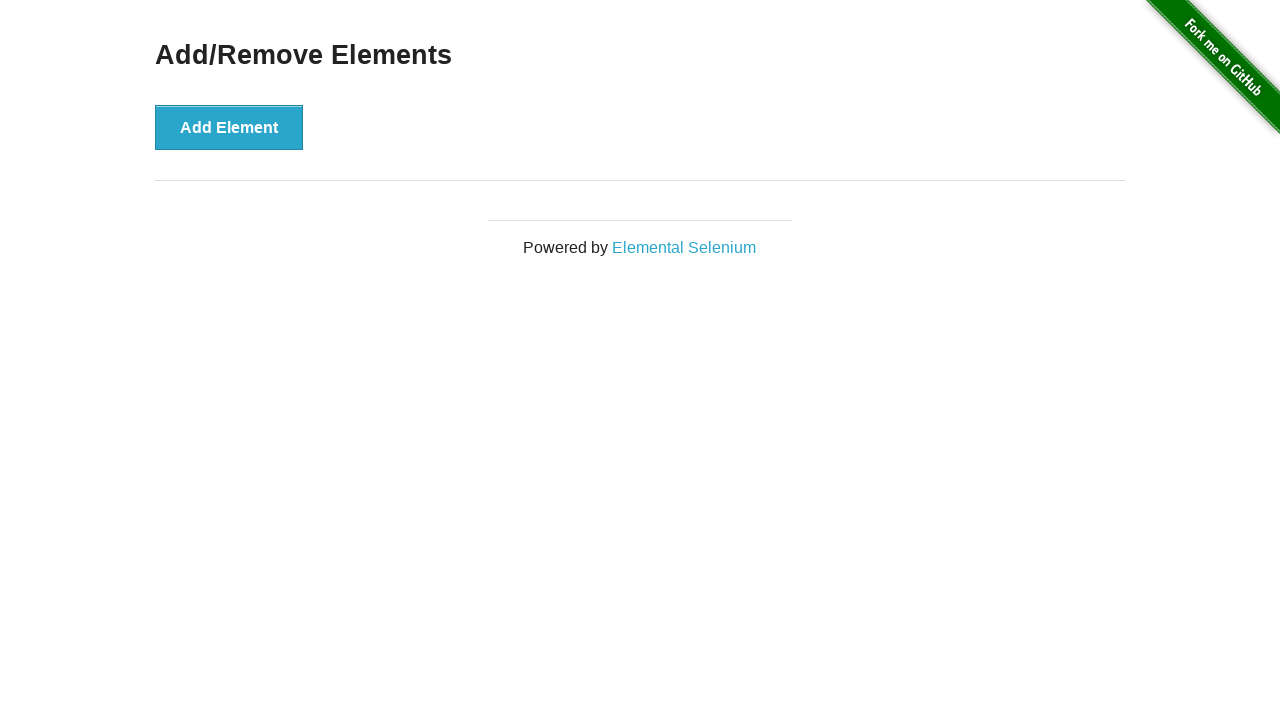

Clicked Add Element button (first time) at (229, 127) on xpath=//button[text()='Add Element']
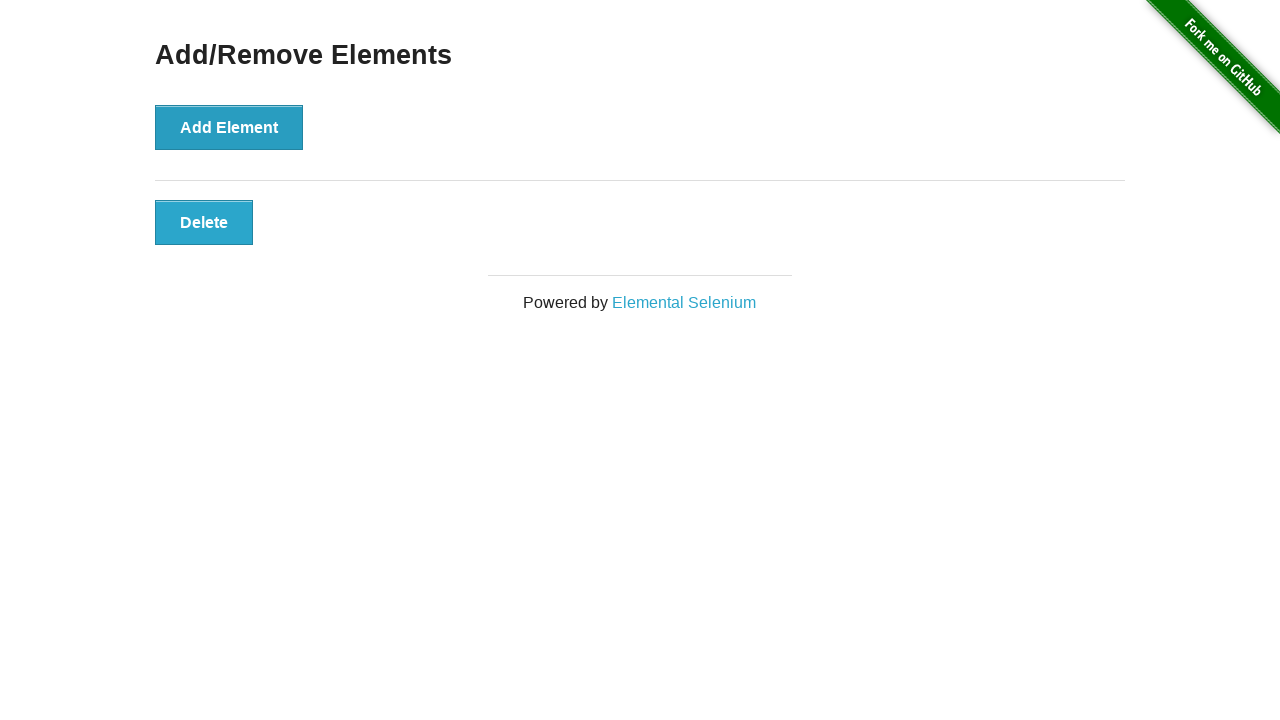

Clicked Add Element button (second time) at (229, 127) on xpath=//button[text()='Add Element']
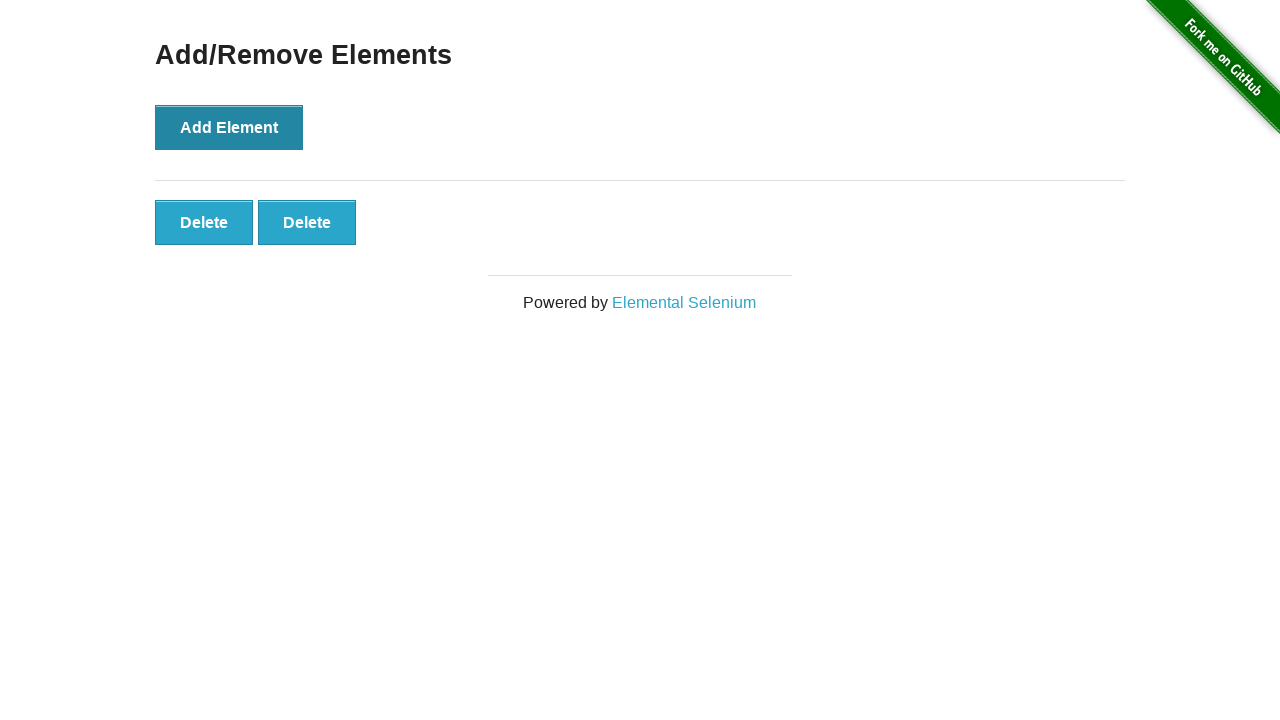

Verified that two delete buttons are present
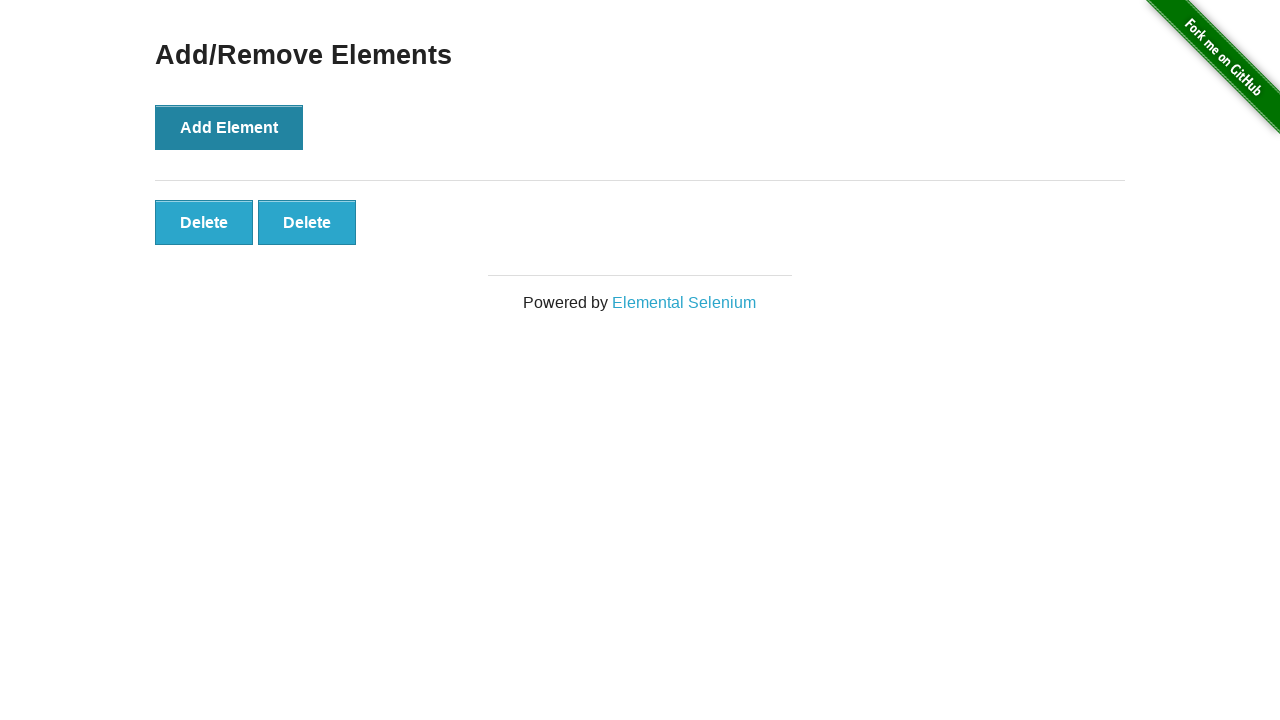

Clicked first delete button to remove one element at (204, 222) on xpath=//button[text()='Delete'] >> nth=0
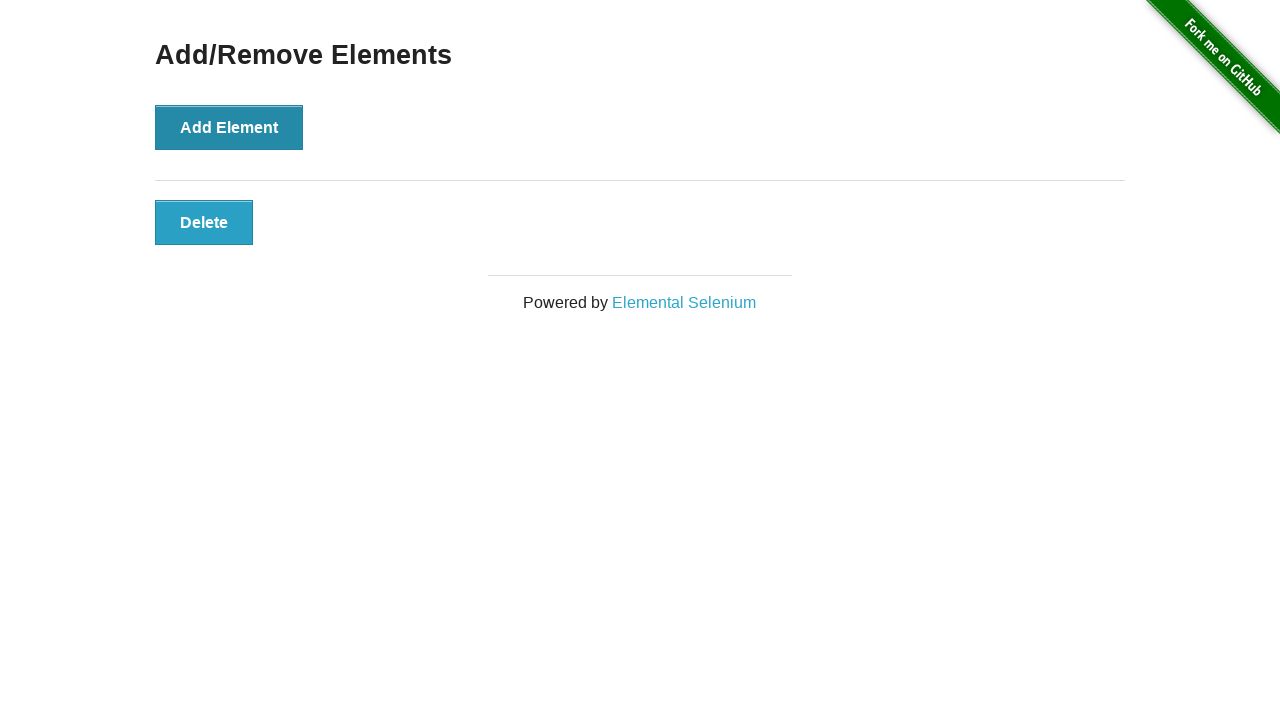

Verified that only one delete button remains after deletion
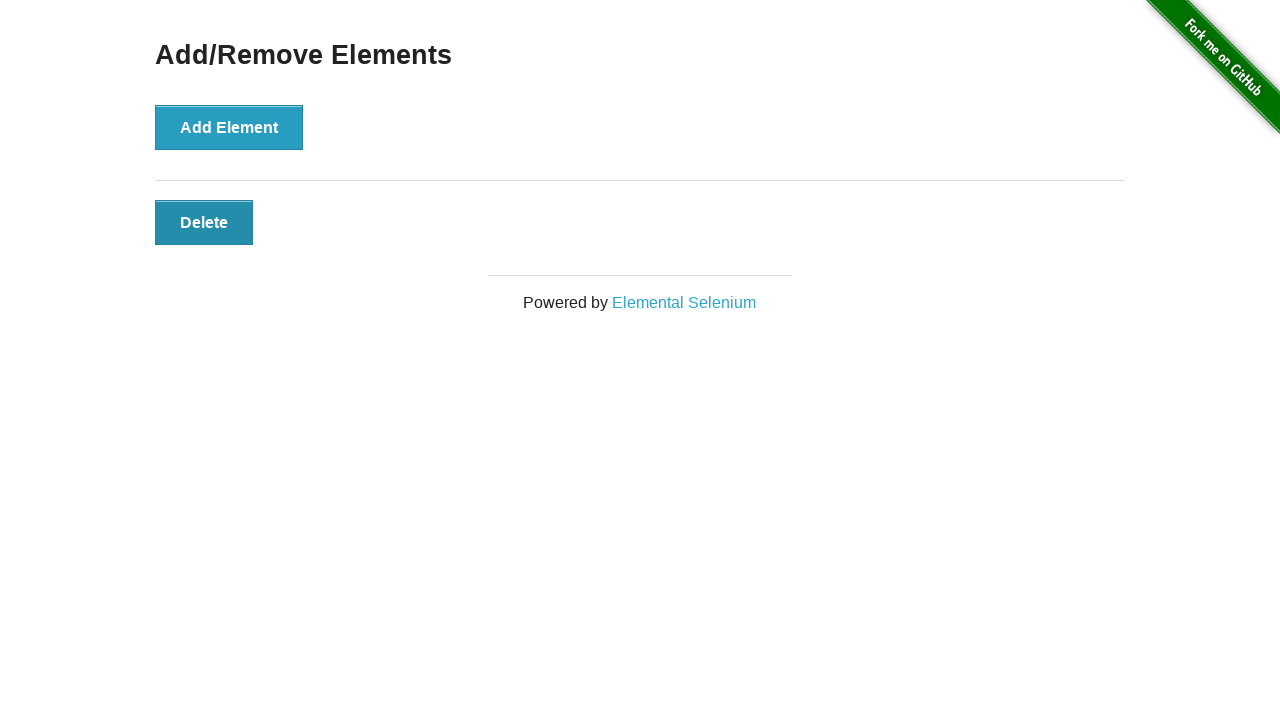

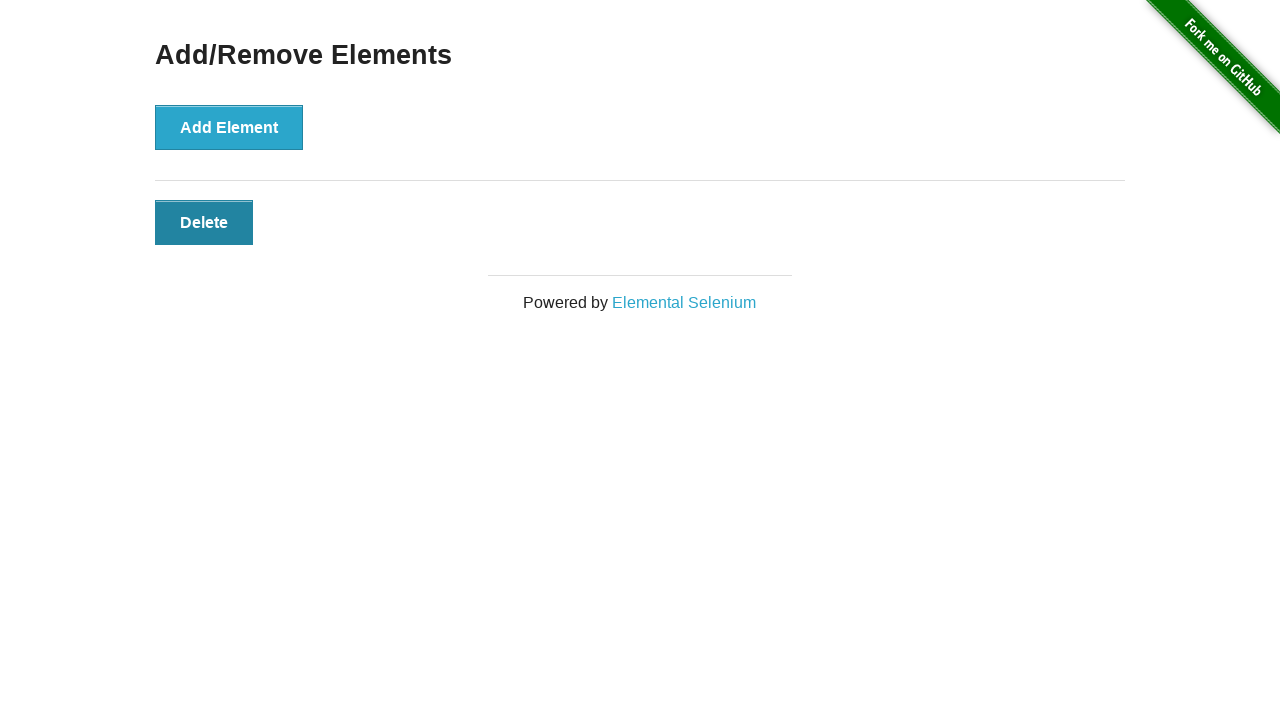